Tests XPath contains function by finding and filling the username field using partial placeholder text

Starting URL: https://rahulshettyacademy.com/locatorspractice/

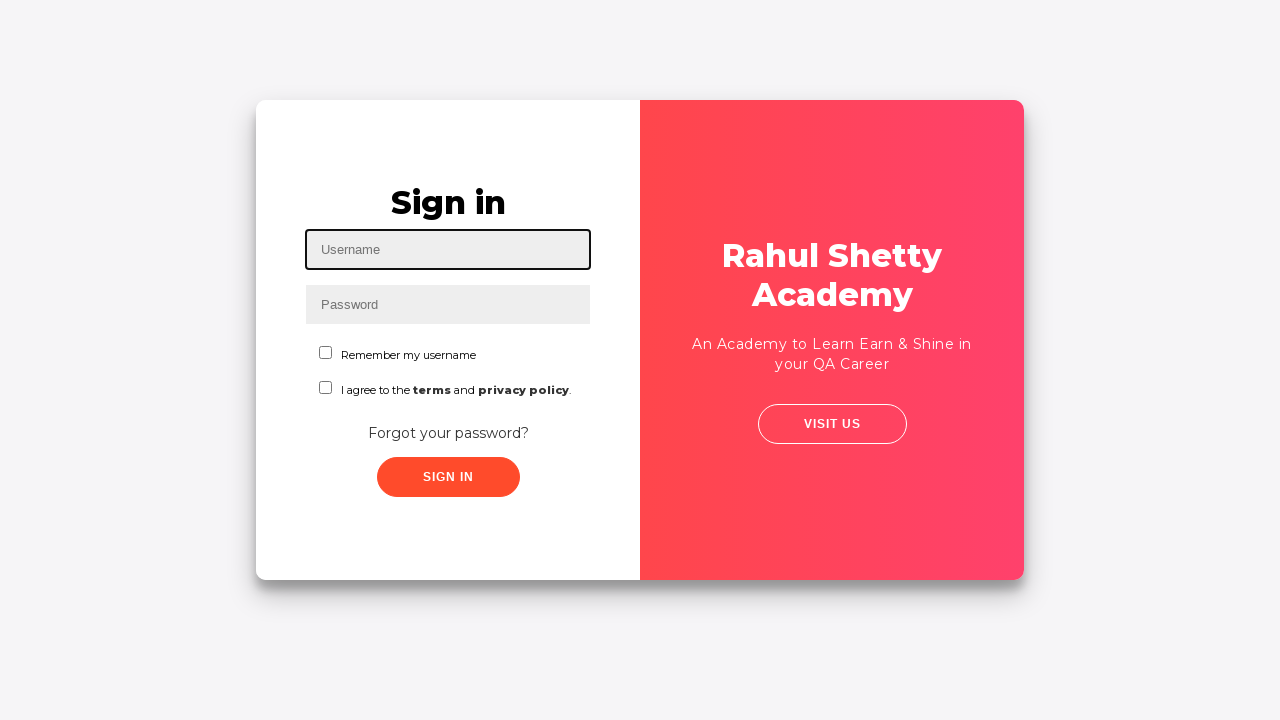

Navigated to Rahul Shetty Academy locators practice page
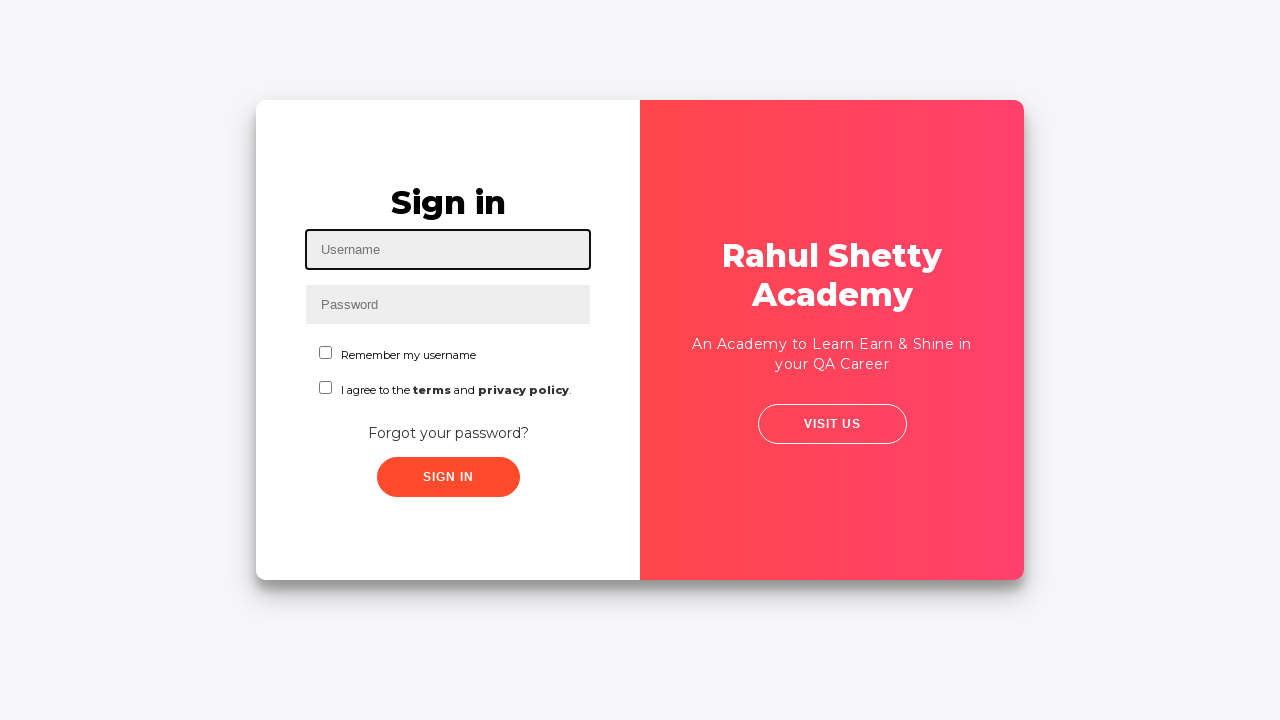

Found username field using XPath contains function and filled with 'Shramana Roy' on //input[contains(@placeholder,'User')]
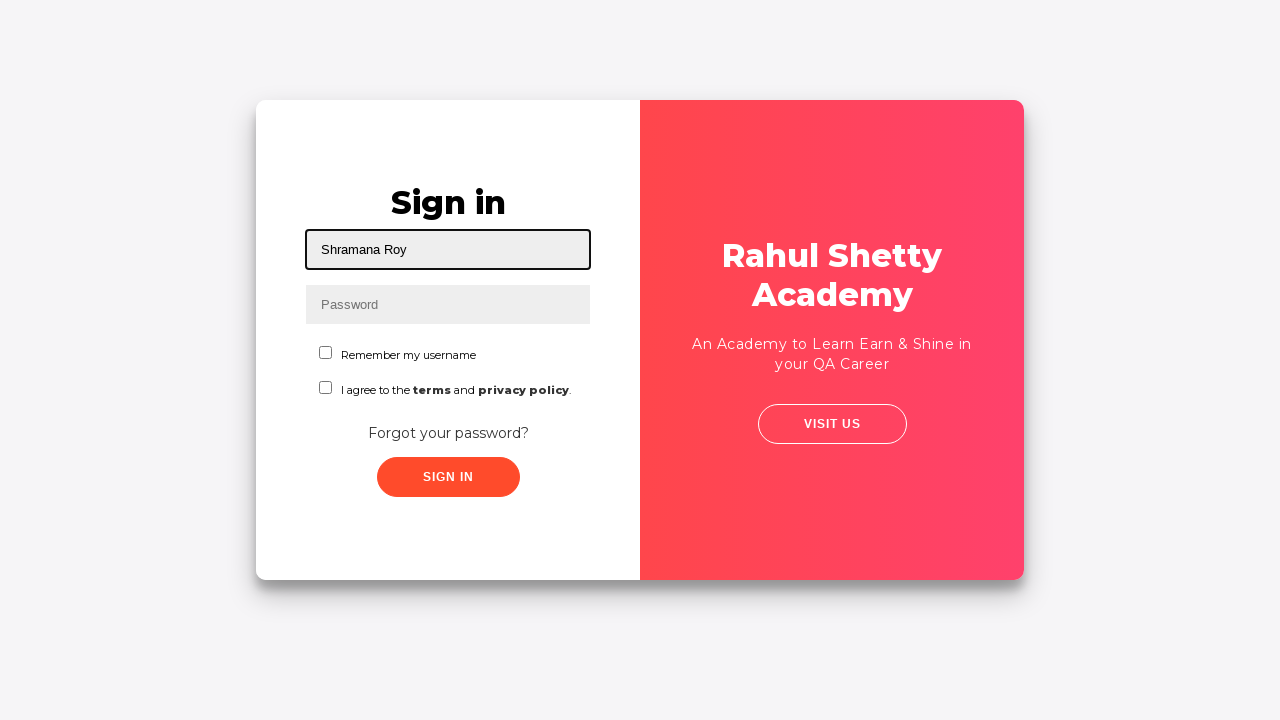

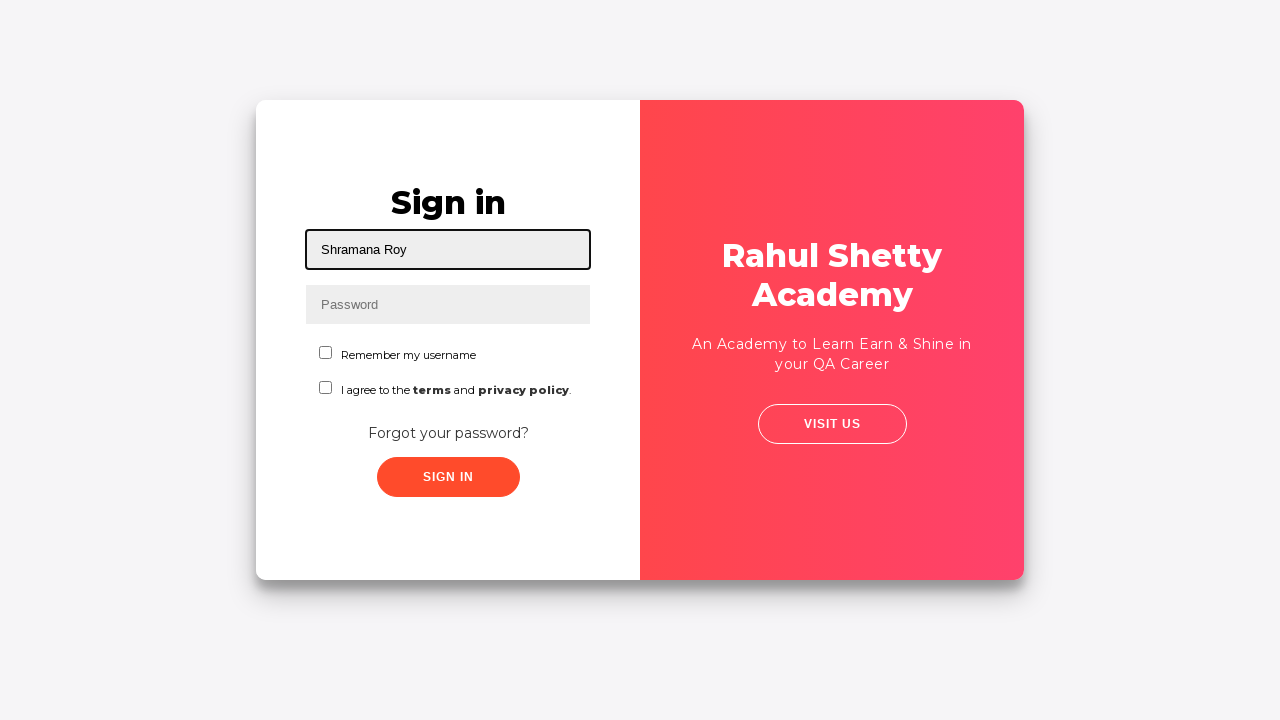